Tests drag and drop functionality on jQuery UI demo page by dragging an element to a droppable target, then navigates to the Selectable demo page

Starting URL: https://jqueryui.com/droppable/

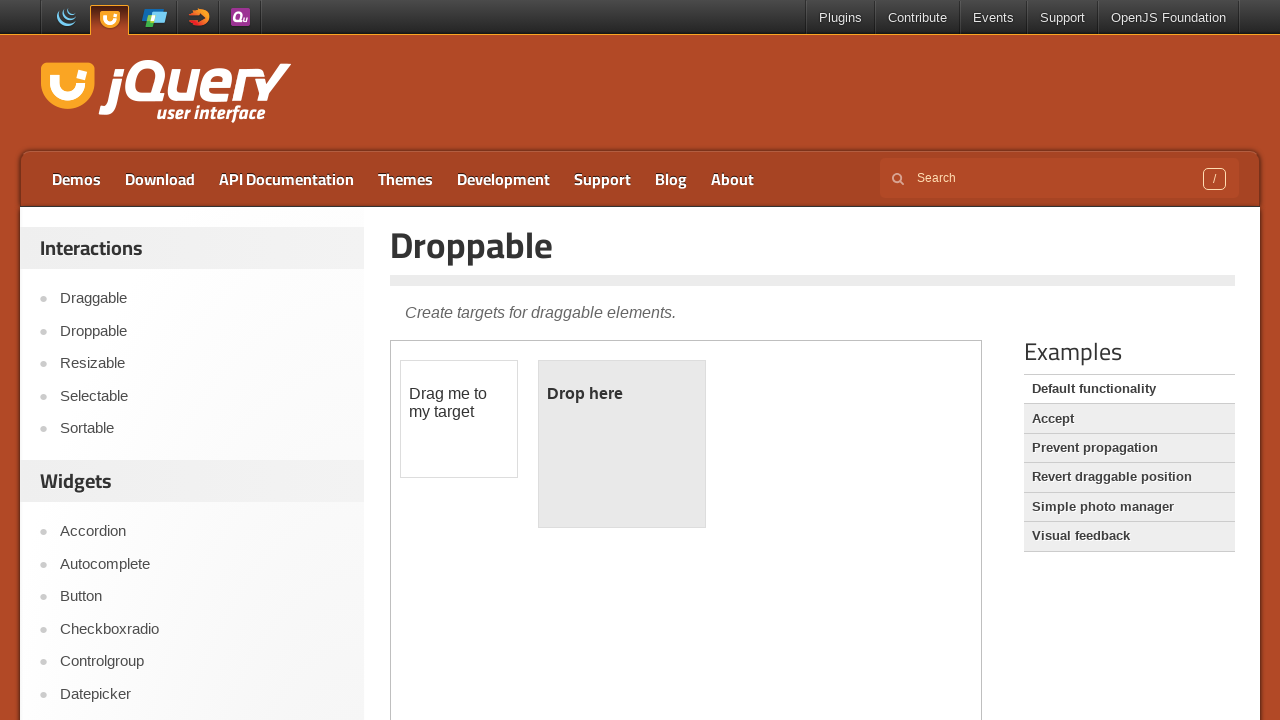

Located the drag and drop demo iframe
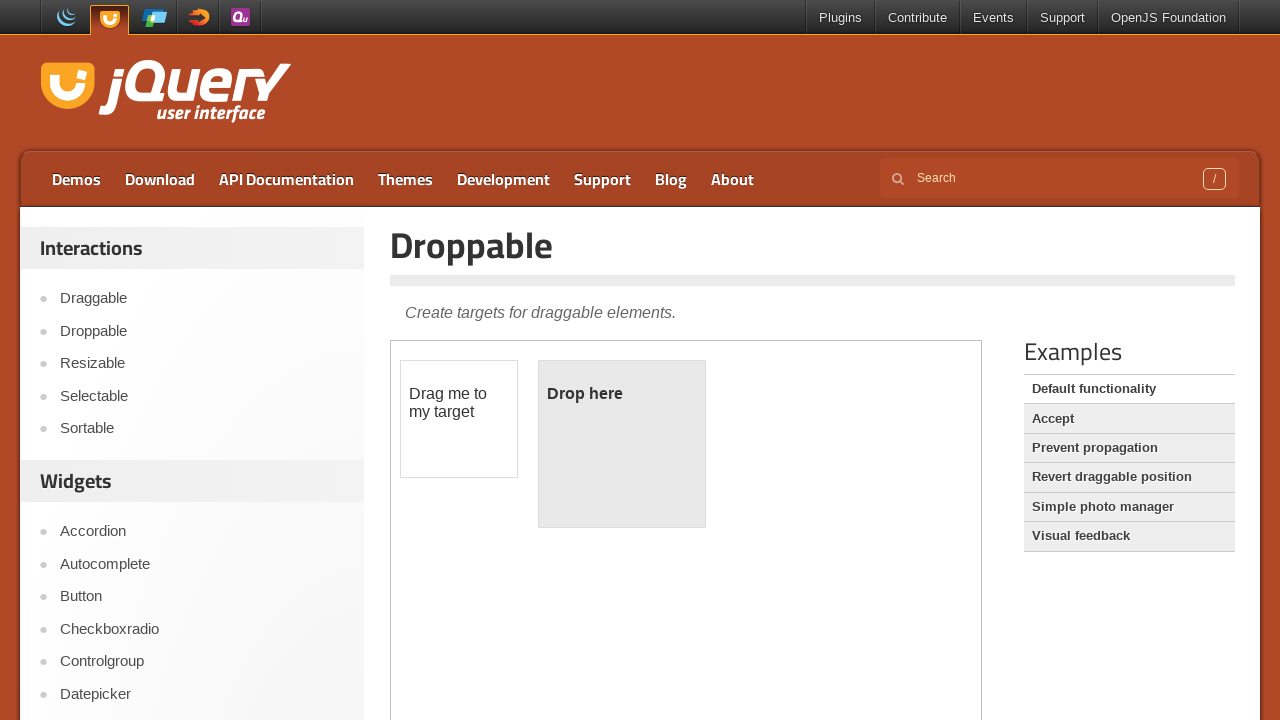

Located the draggable element
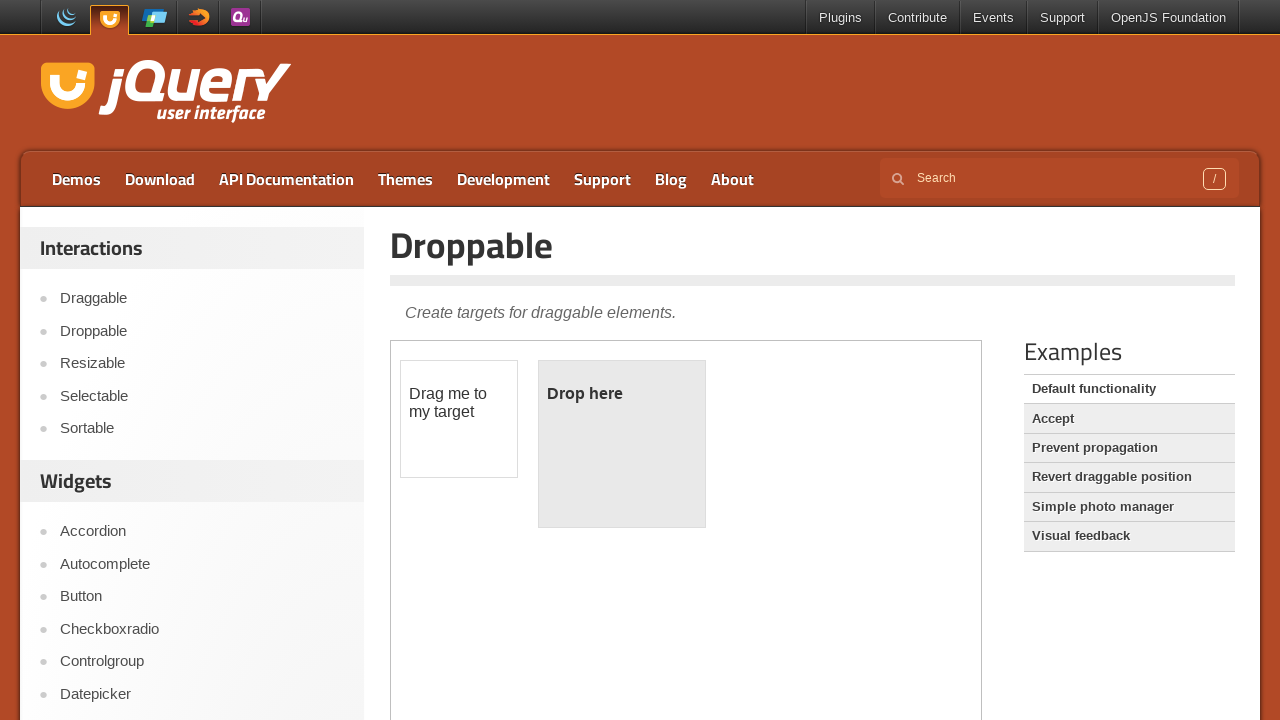

Located the droppable target element
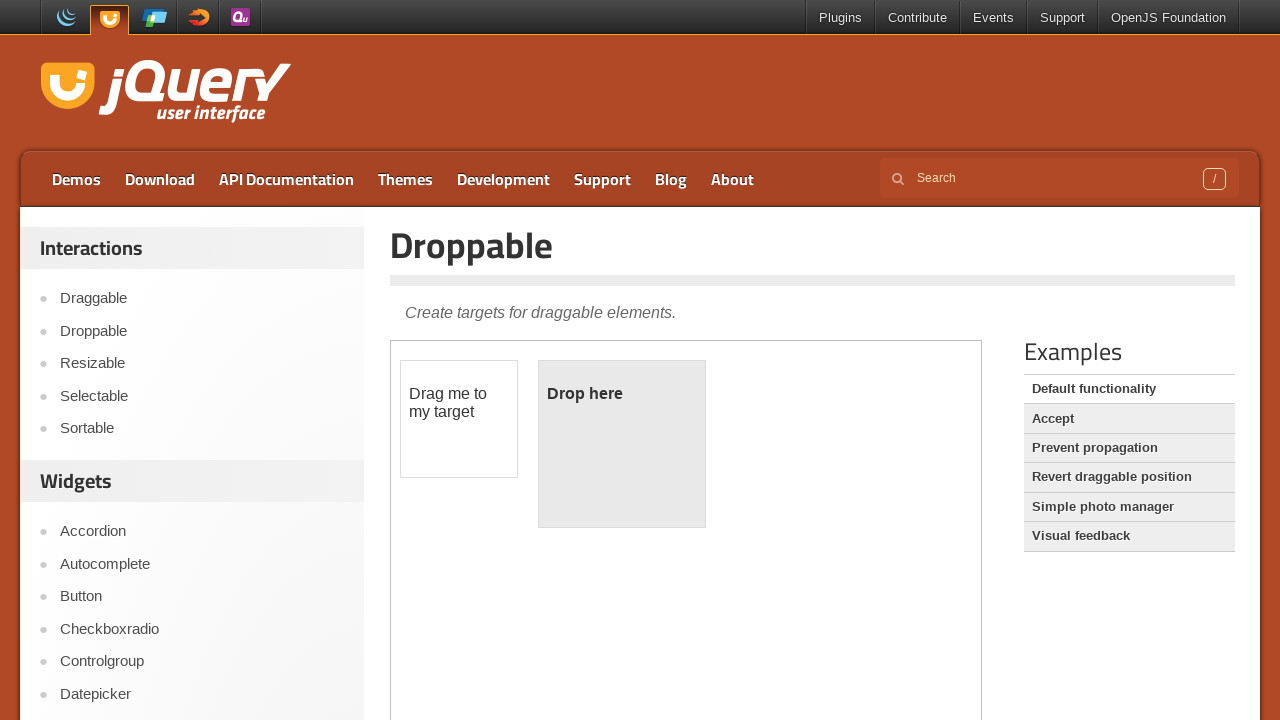

Dragged element to droppable target at (622, 444)
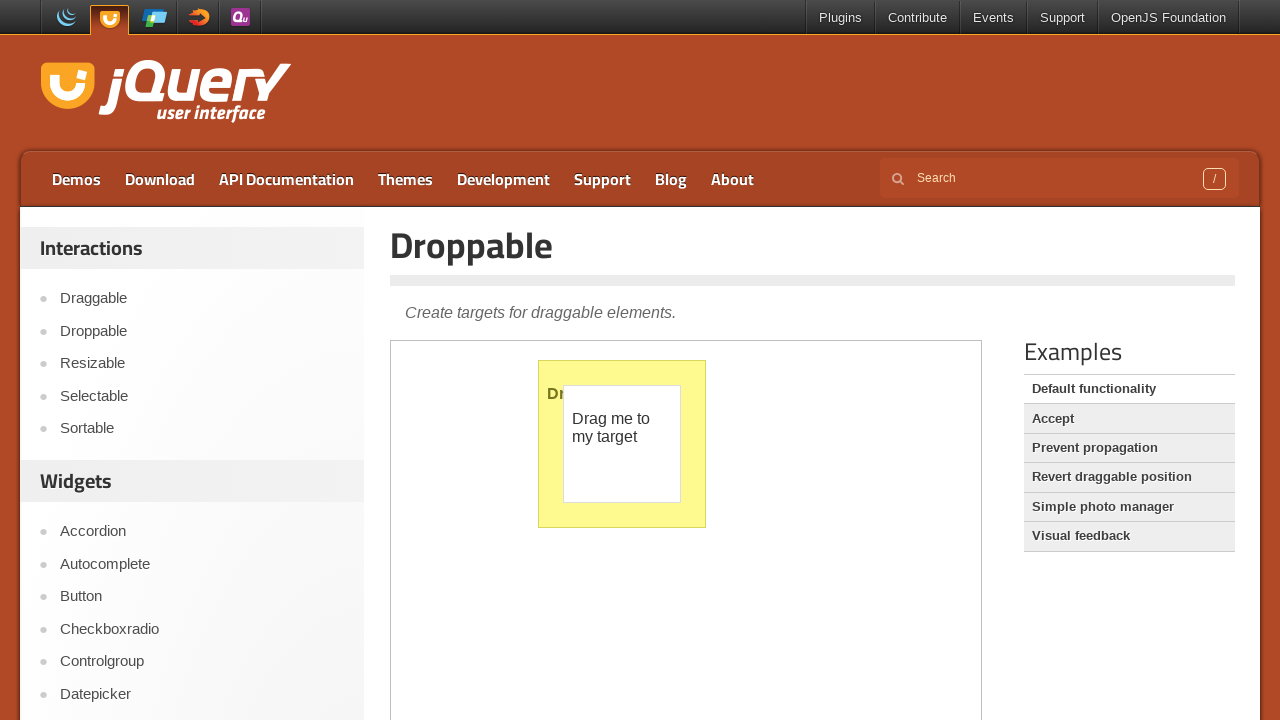

Clicked on Selectable demo link at (202, 396) on a:text('Selectable')
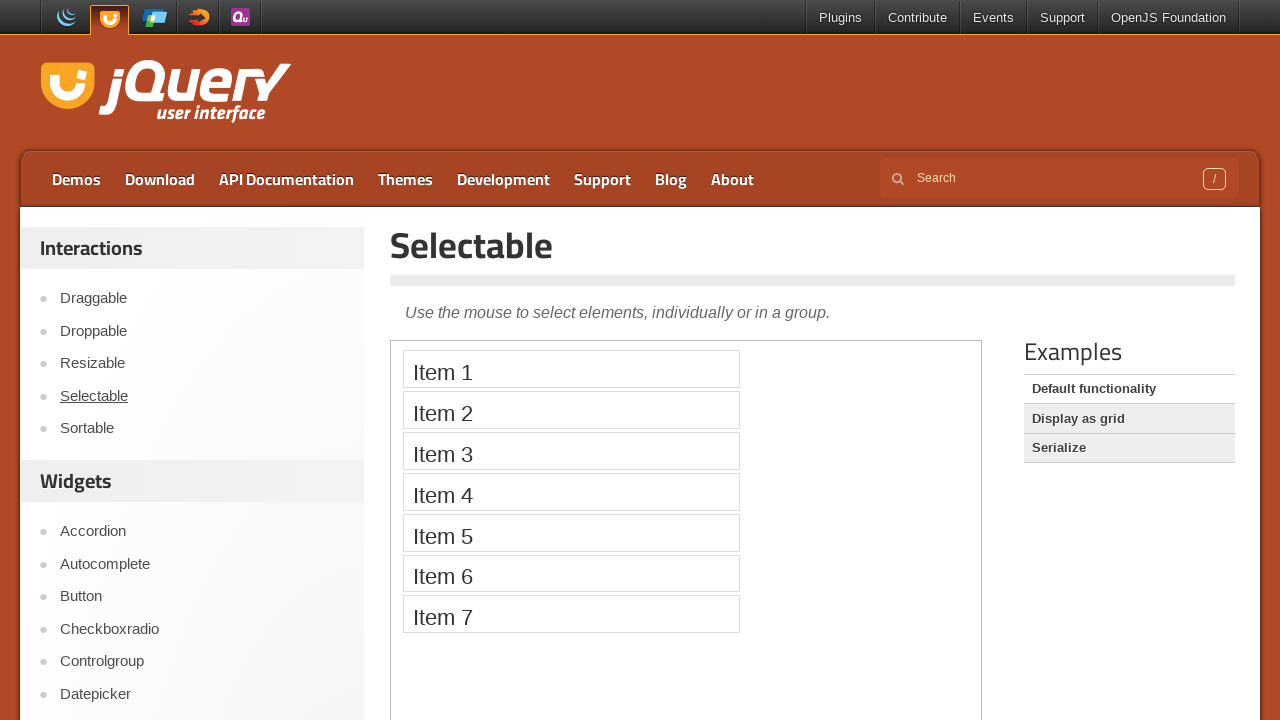

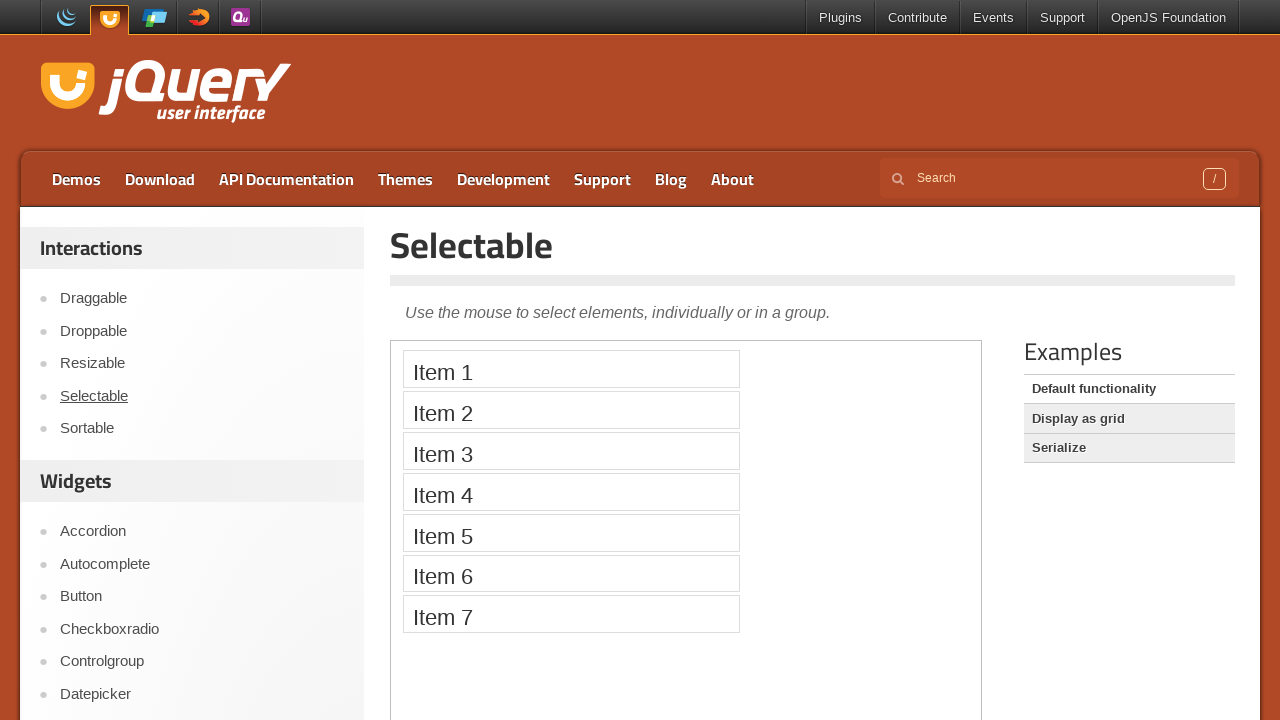